Tests clicking on a radio button element on the W3Schools custom checkbox tutorial page

Starting URL: https://www.w3schools.com/howto/howto_css_custom_checkbox.asp

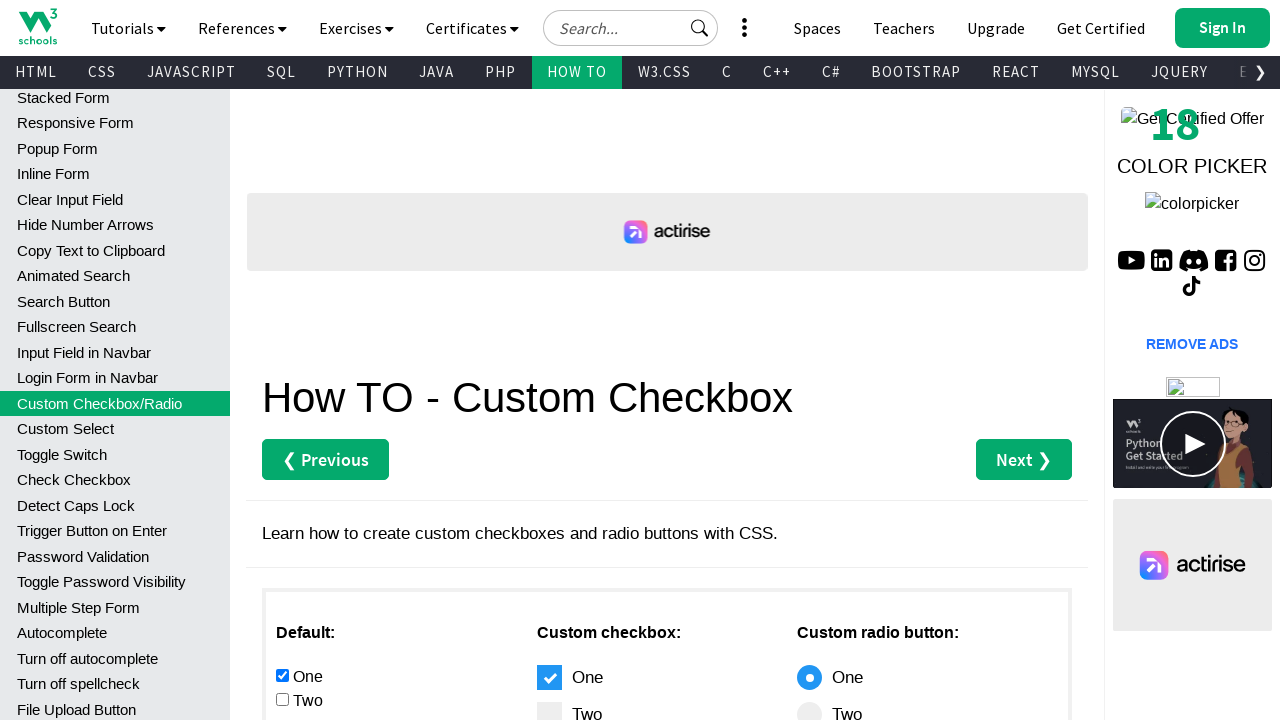

Waited 3 seconds for page to load
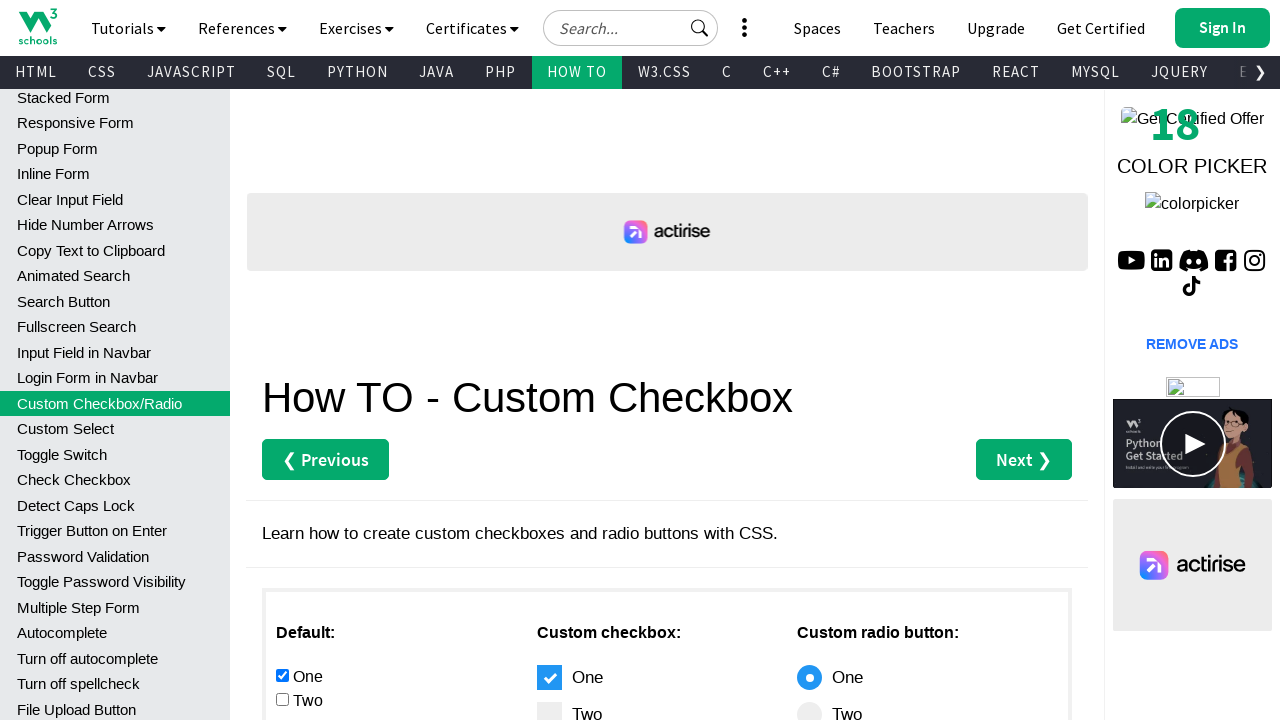

Located radio button element using XPath
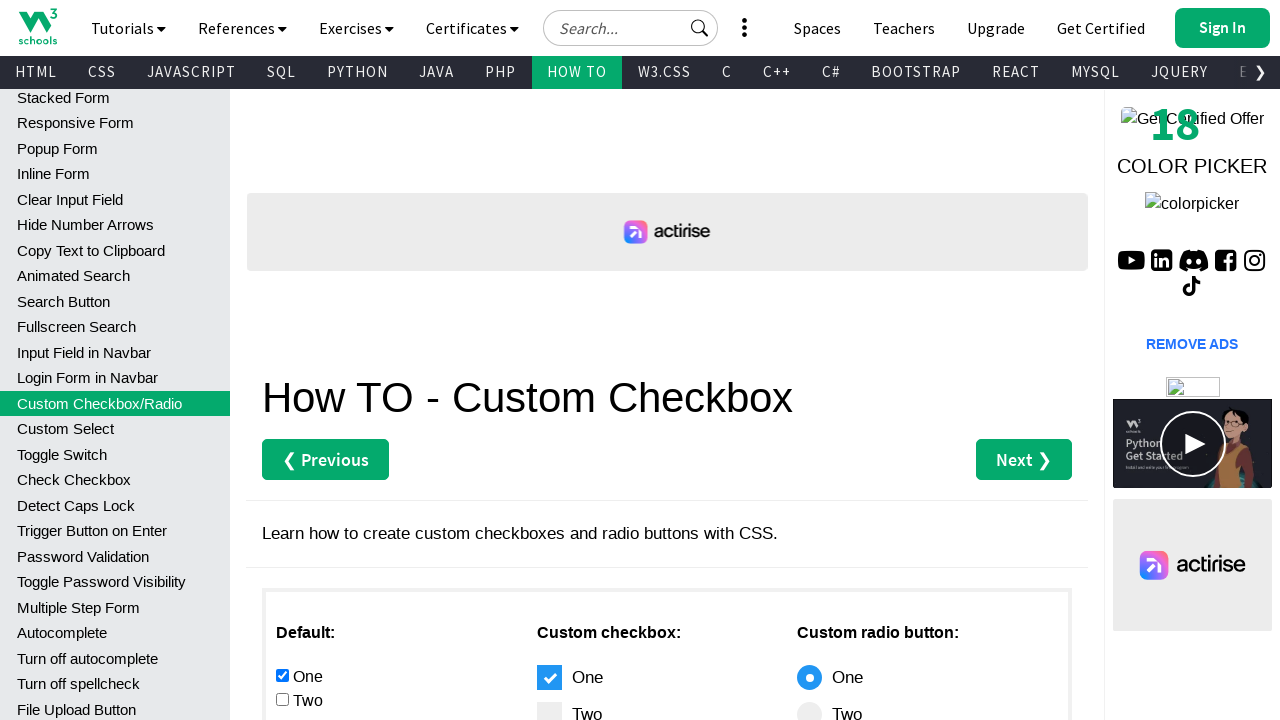

Waited 8 seconds before clicking radio button
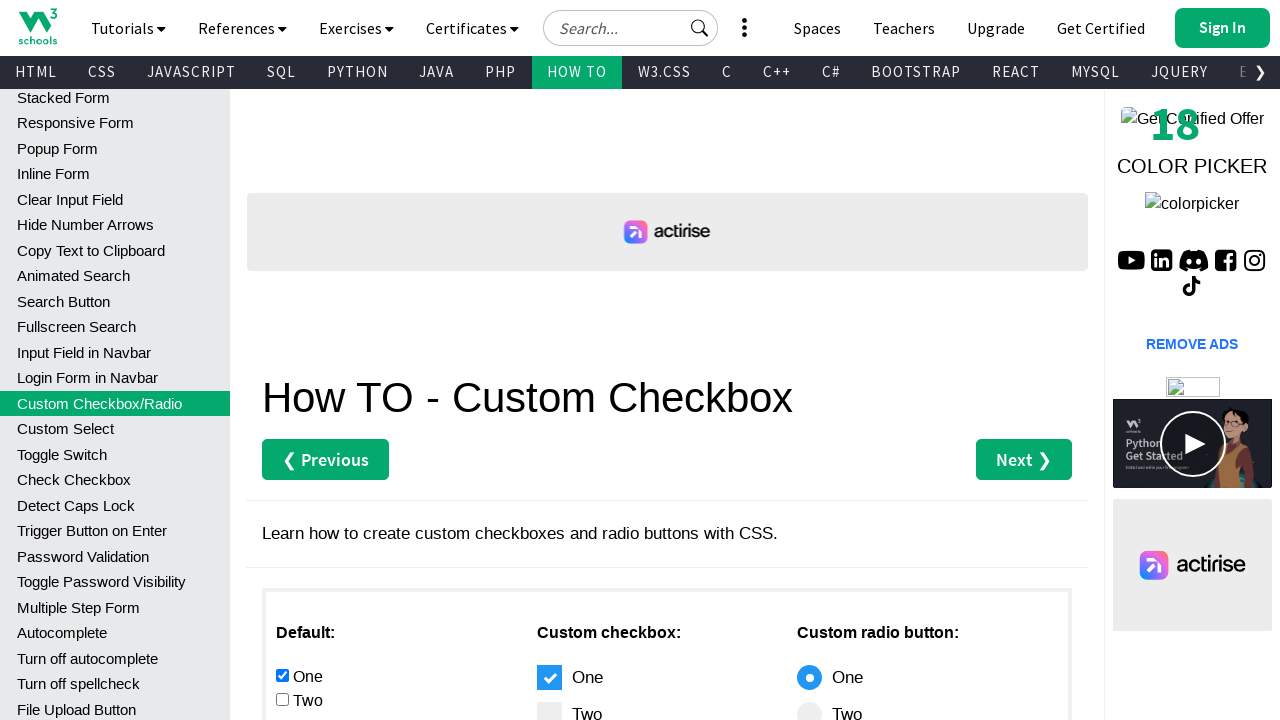

Successfully clicked the radio button at (282, 360) on xpath=//*[@id='main']/div[3]/div[1]/input[4]
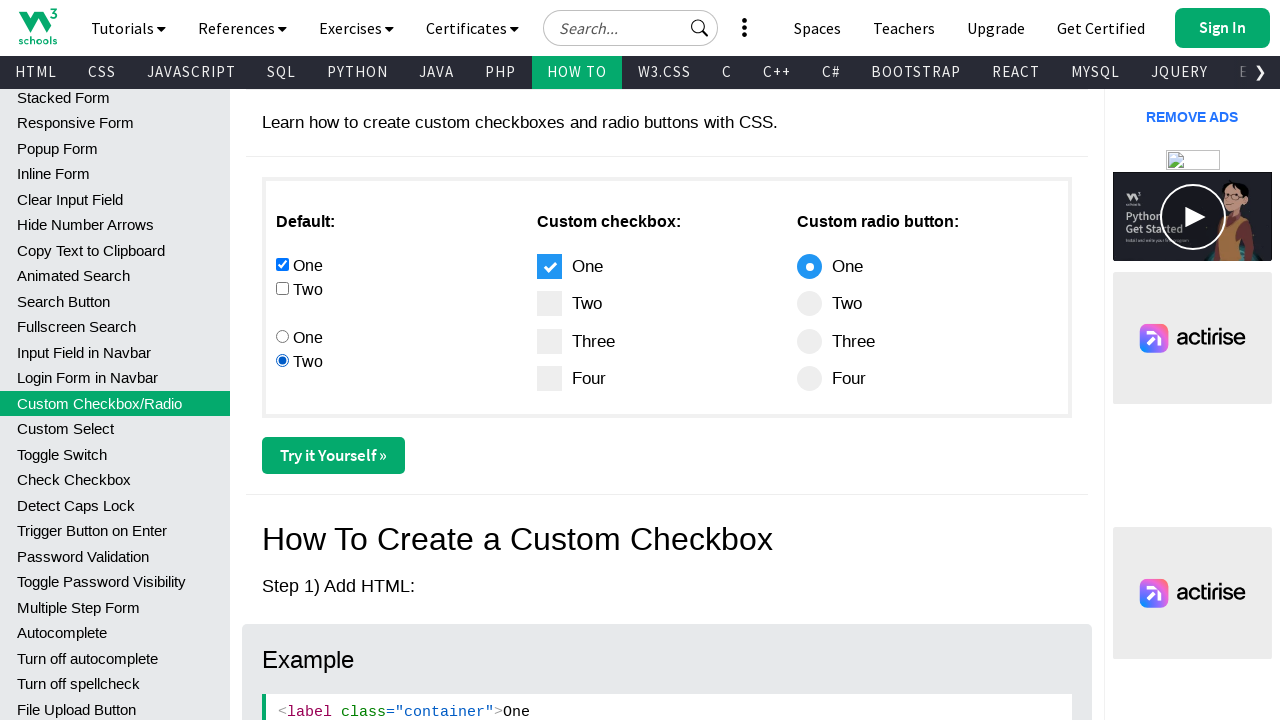

Waited 3 seconds after clicking radio button
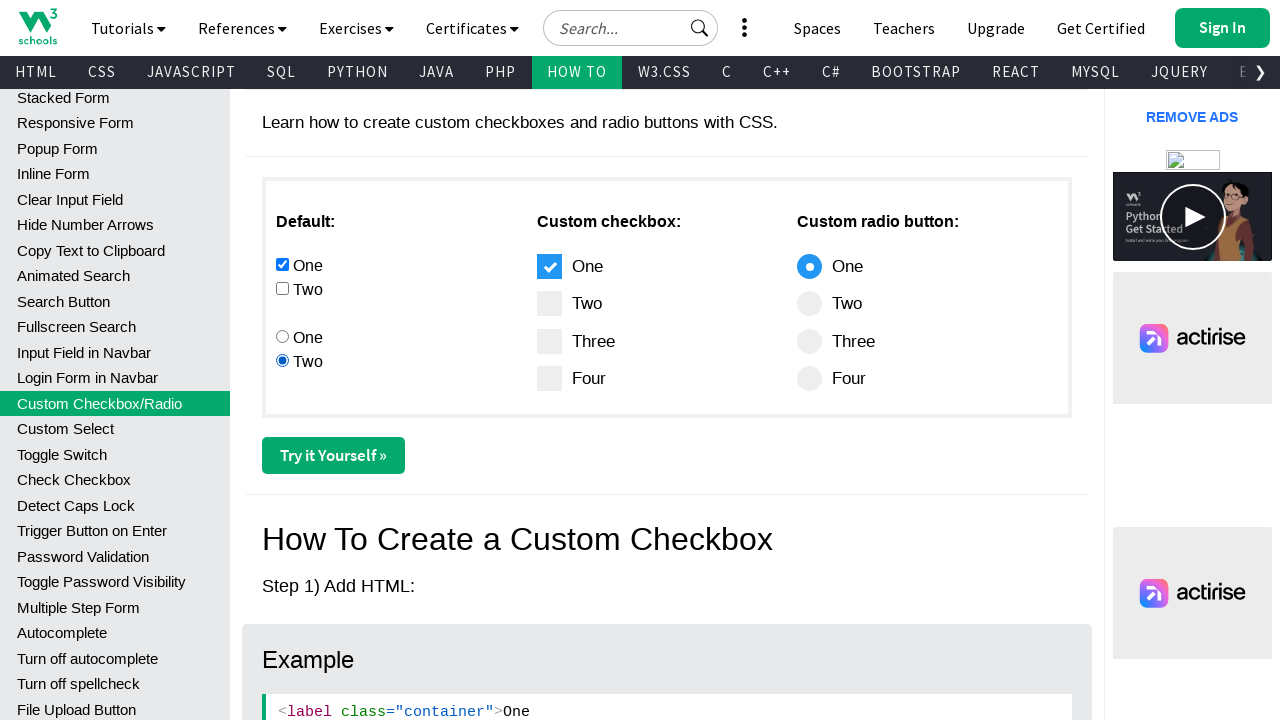

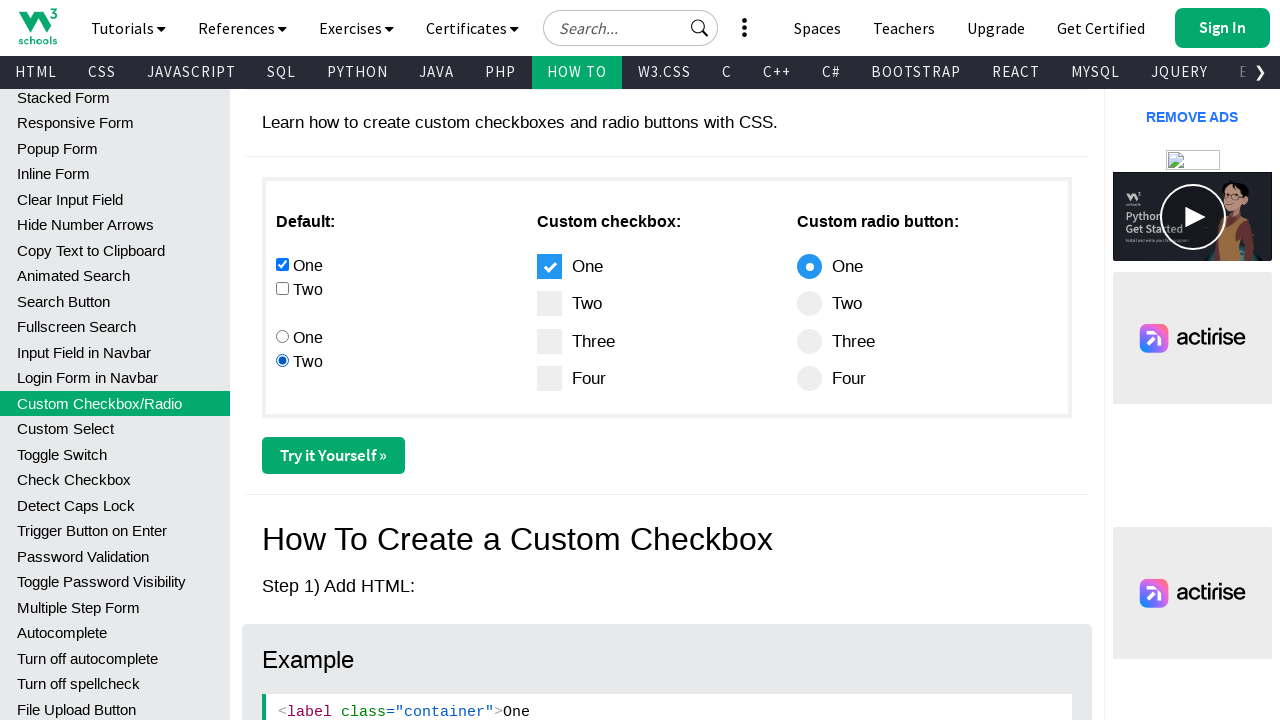